Tests that pressing the down arrow key decrements the value in a number input field, including negative values

Starting URL: http://the-internet.herokuapp.com/inputs

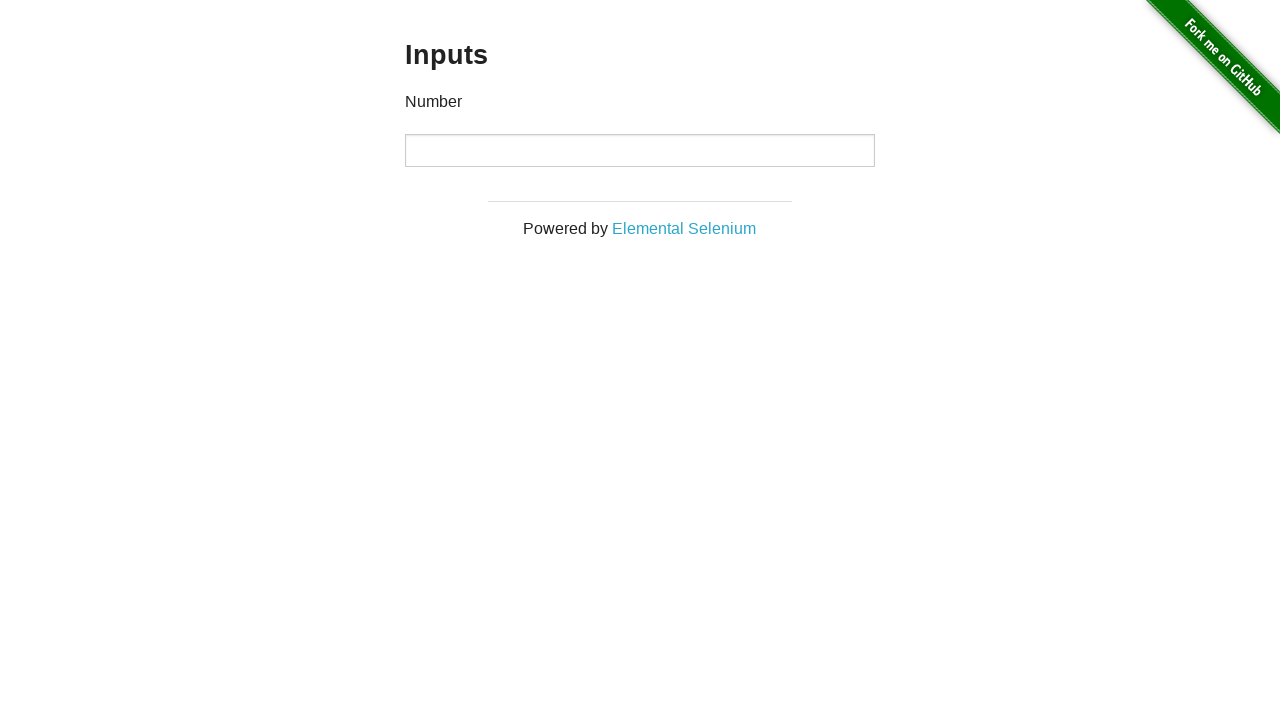

Filled number input field with initial value '2' on input
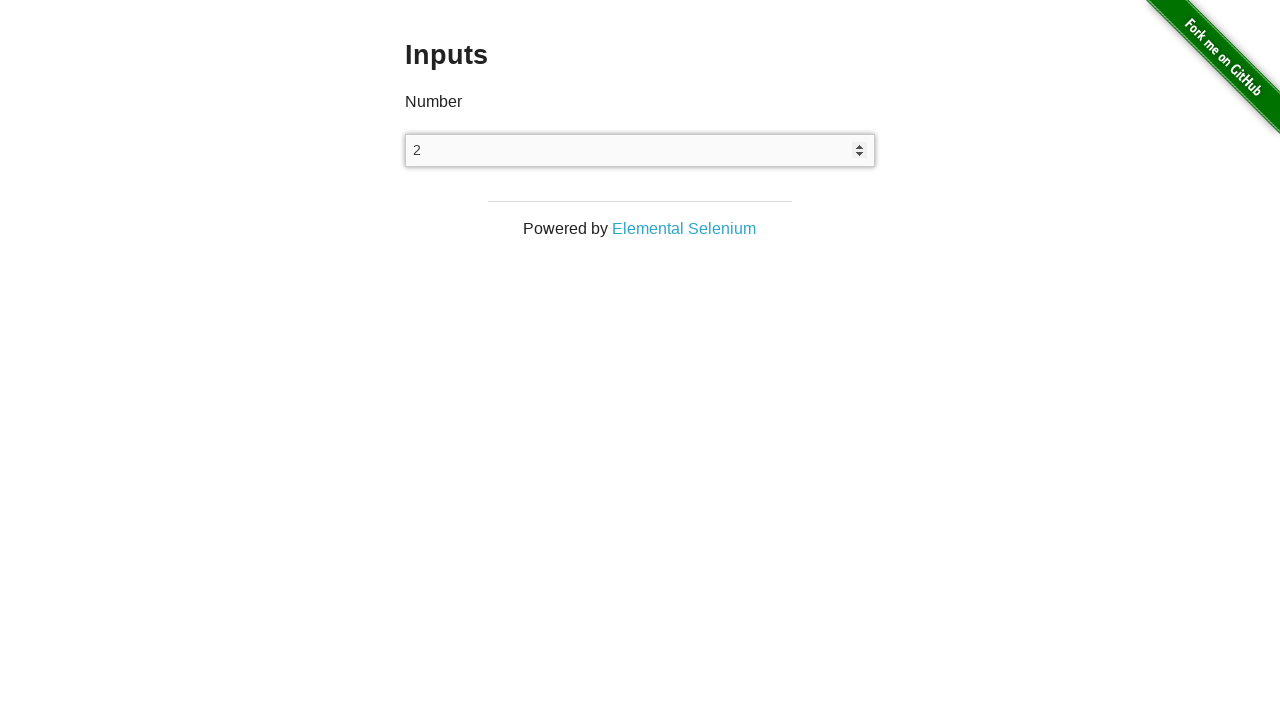

Pressed down arrow key (1st time) on input
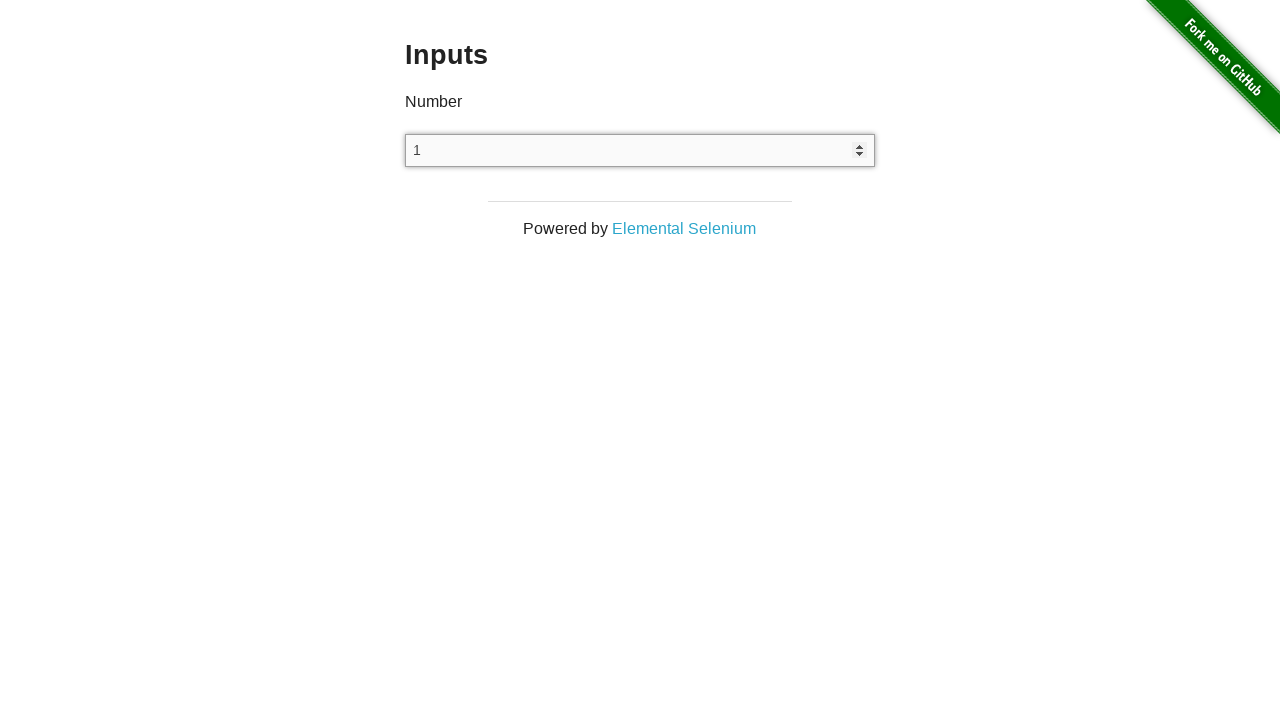

Pressed down arrow key (2nd time) on input
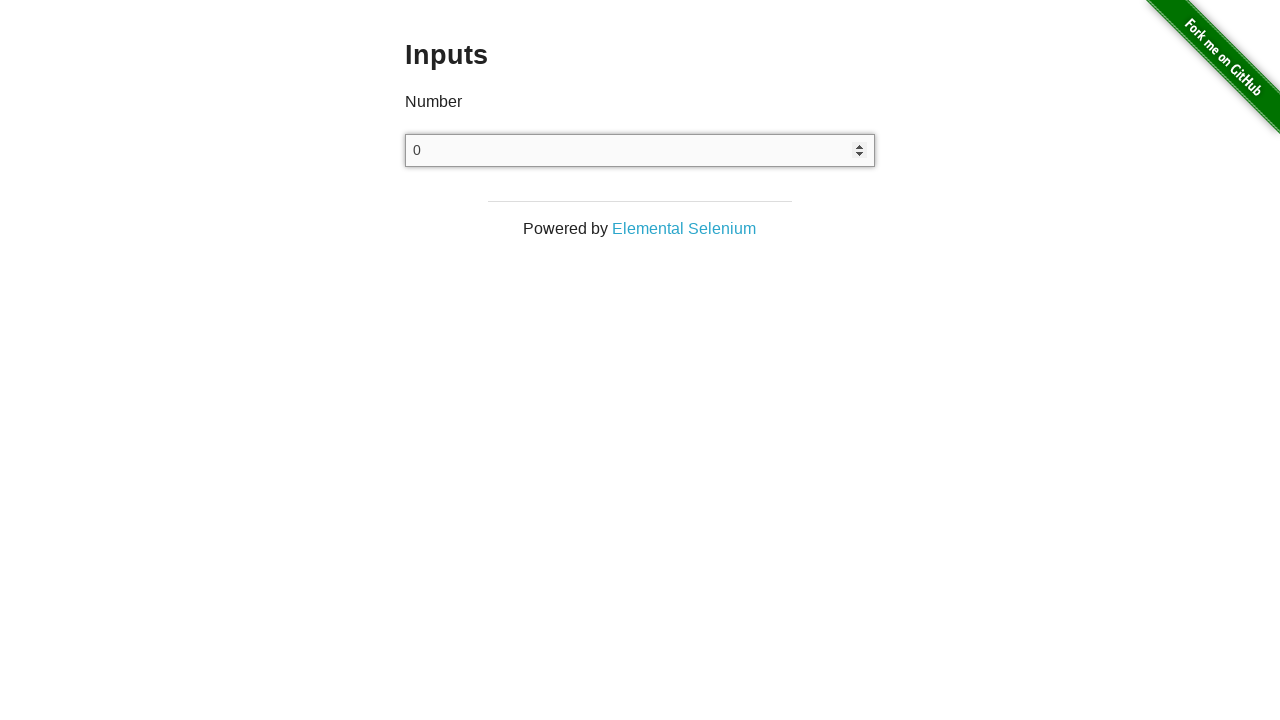

Pressed down arrow key (3rd time) on input
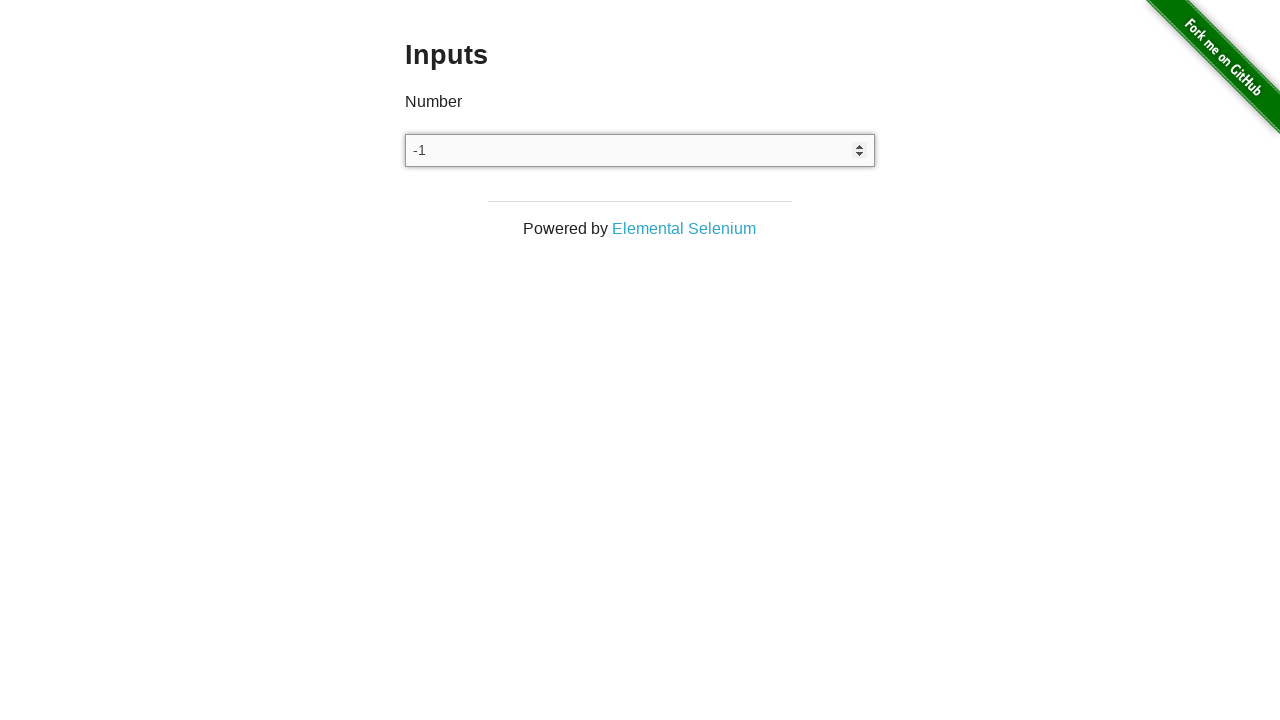

Pressed down arrow key (4th time) on input
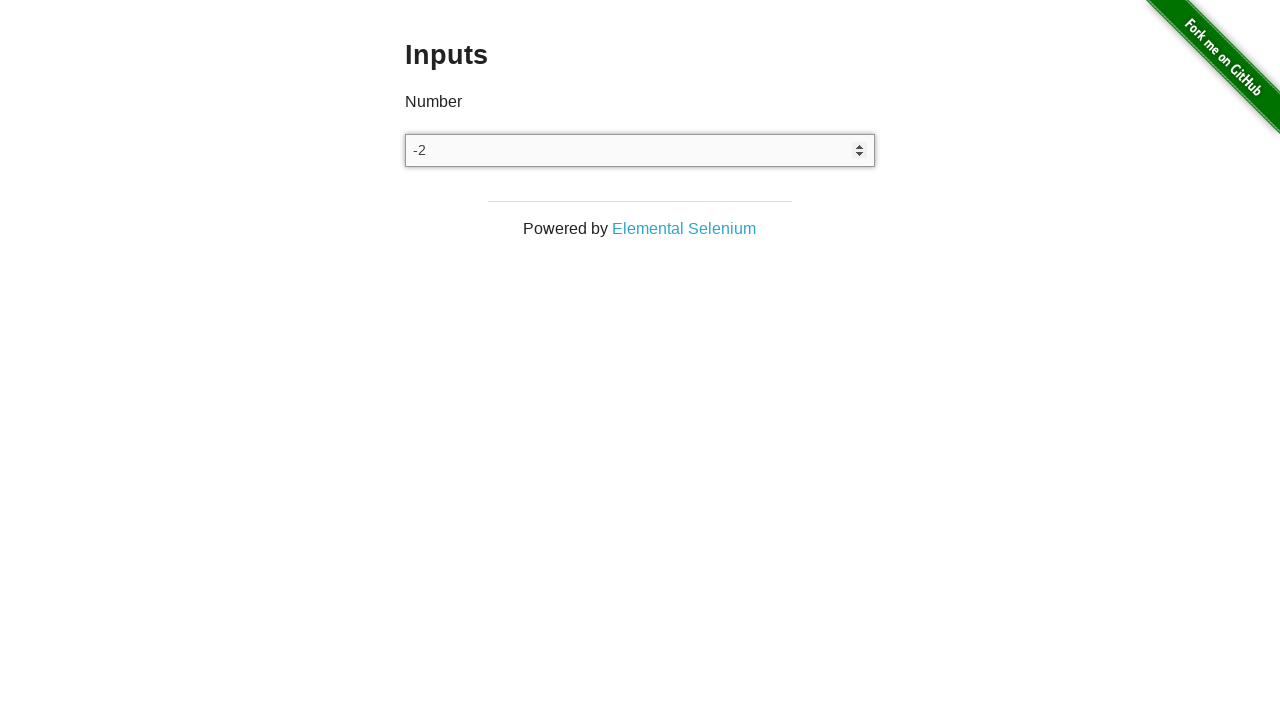

Pressed down arrow key (5th time) on input
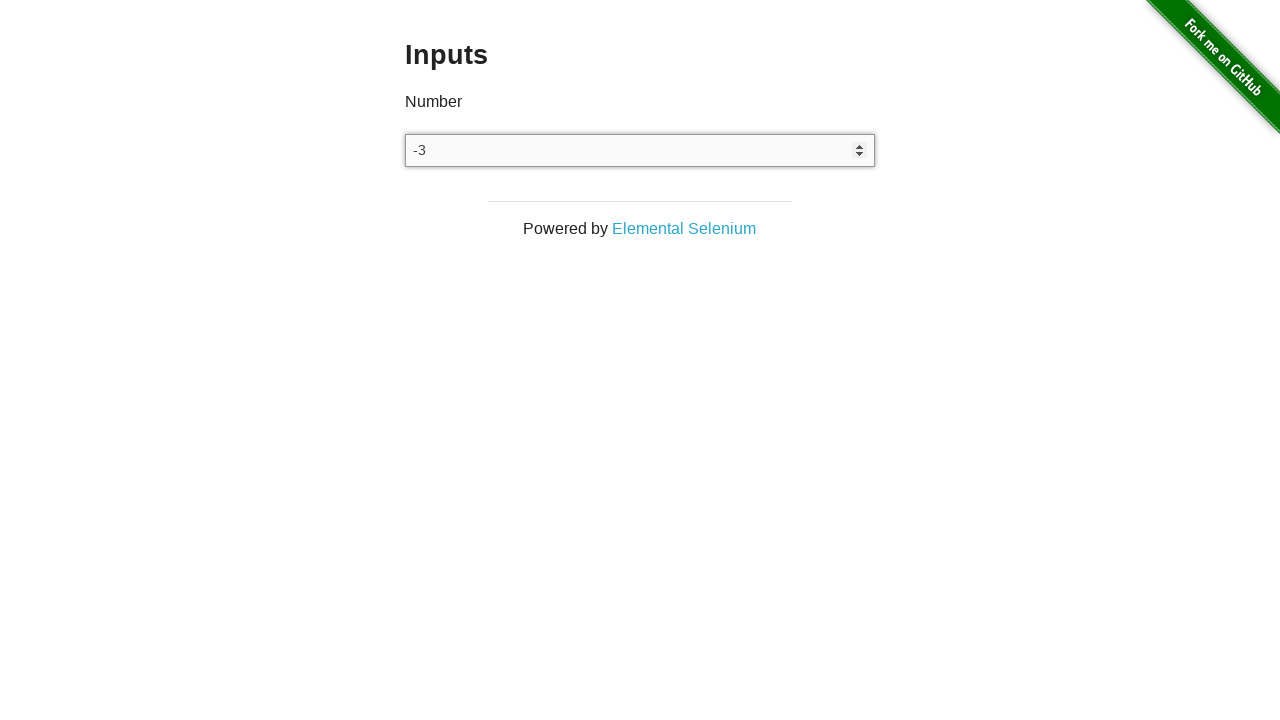

Verified number input field value is '-3' after decrementing 5 times
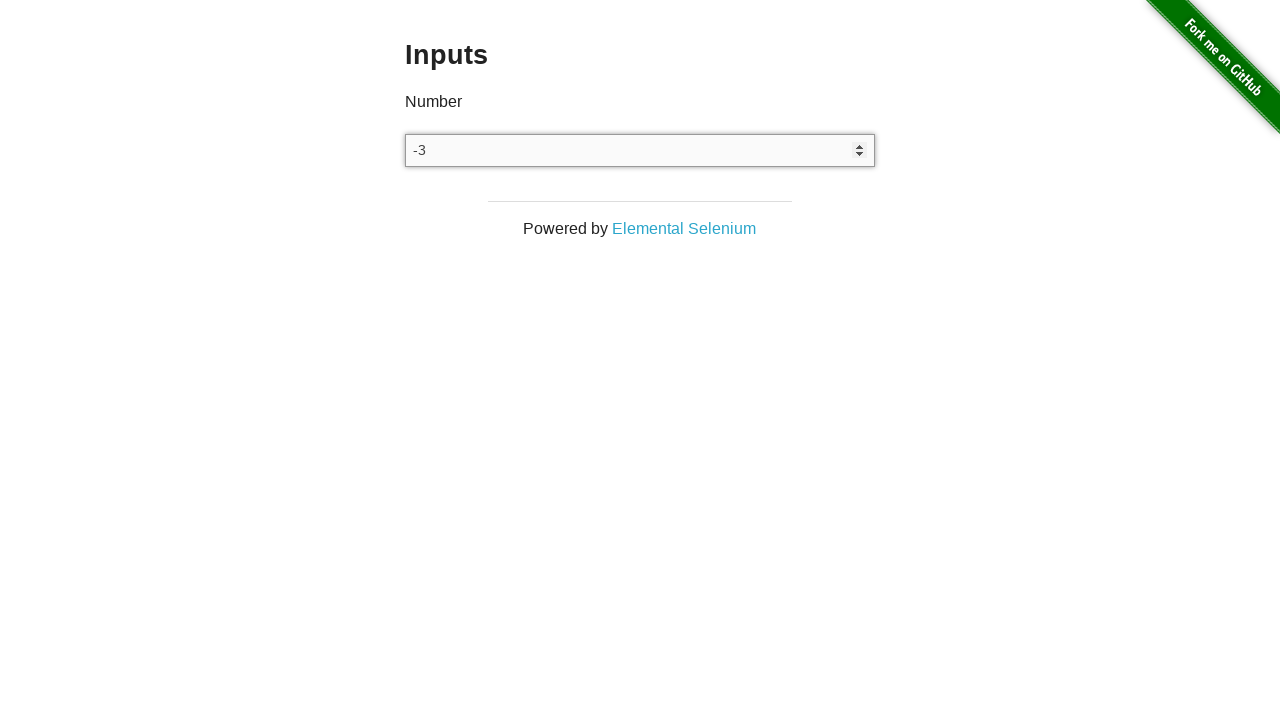

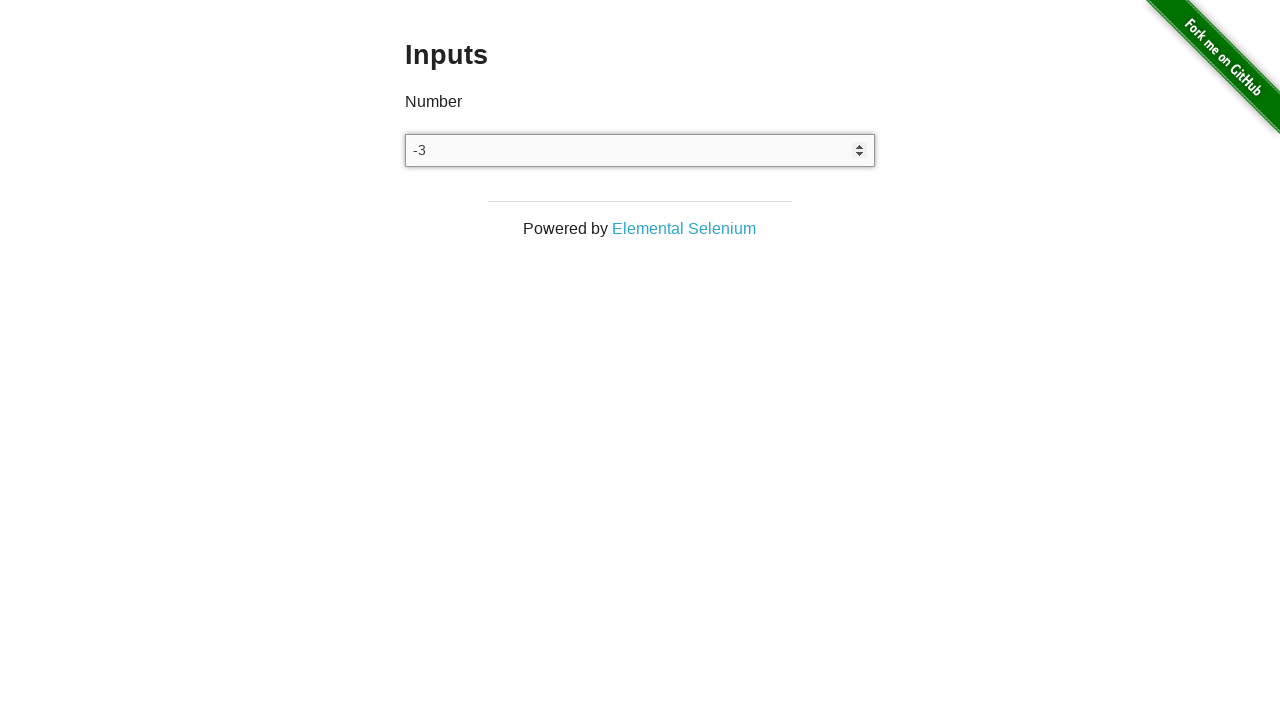